Navigates to My Account page and clicks on the login button to reach the login form

Starting URL: https://alchemy.hguy.co/lms

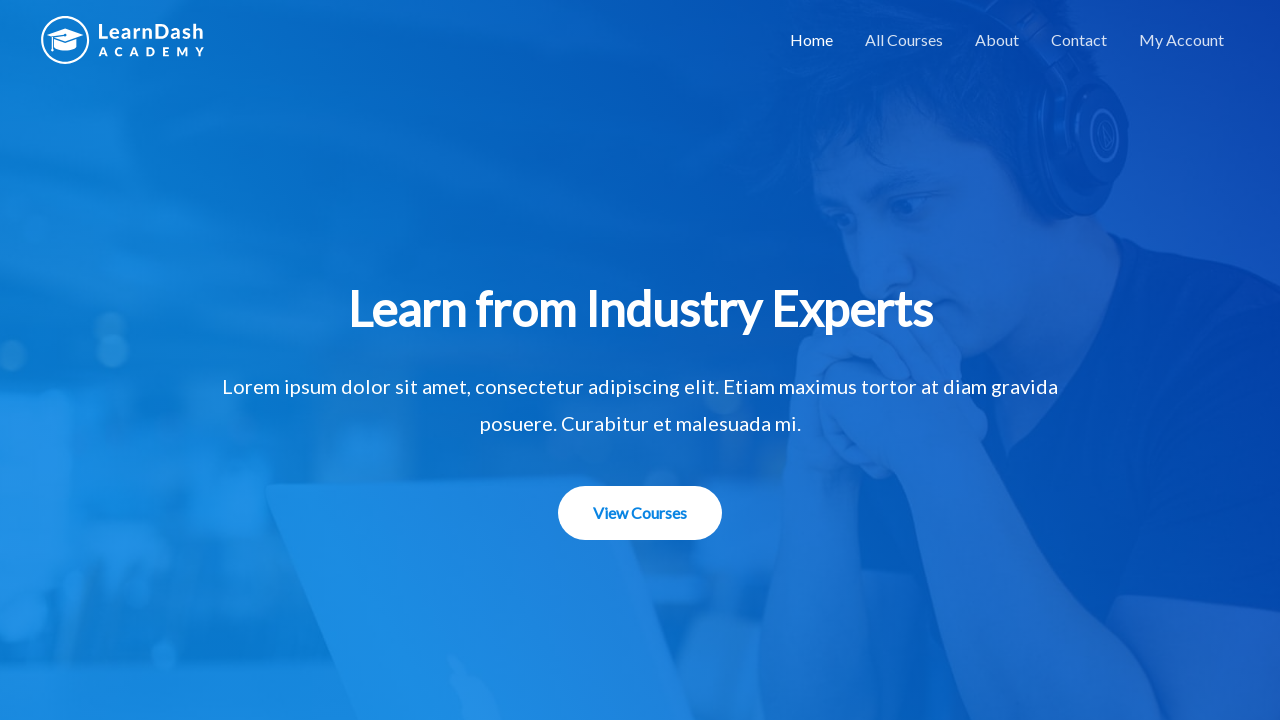

Clicked on Account link in navigation at (1182, 40) on xpath=//html/body/div[1]/header/div/div/div/div/div[3]/div/nav/div/ul/li[5]/a
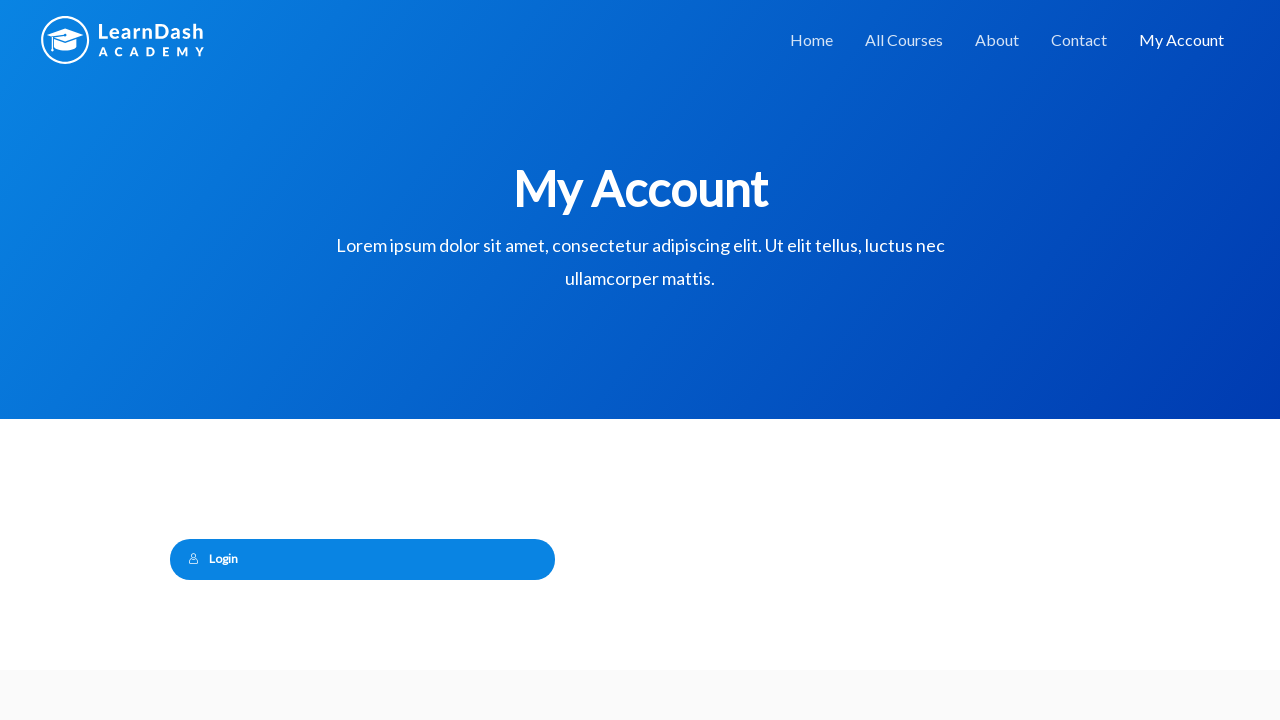

Clicked login button to reach the login form at (362, 560) on xpath=//html/body/div[1]/div/div/div/main/article/div/section[2]/div[2]/div[2]/d
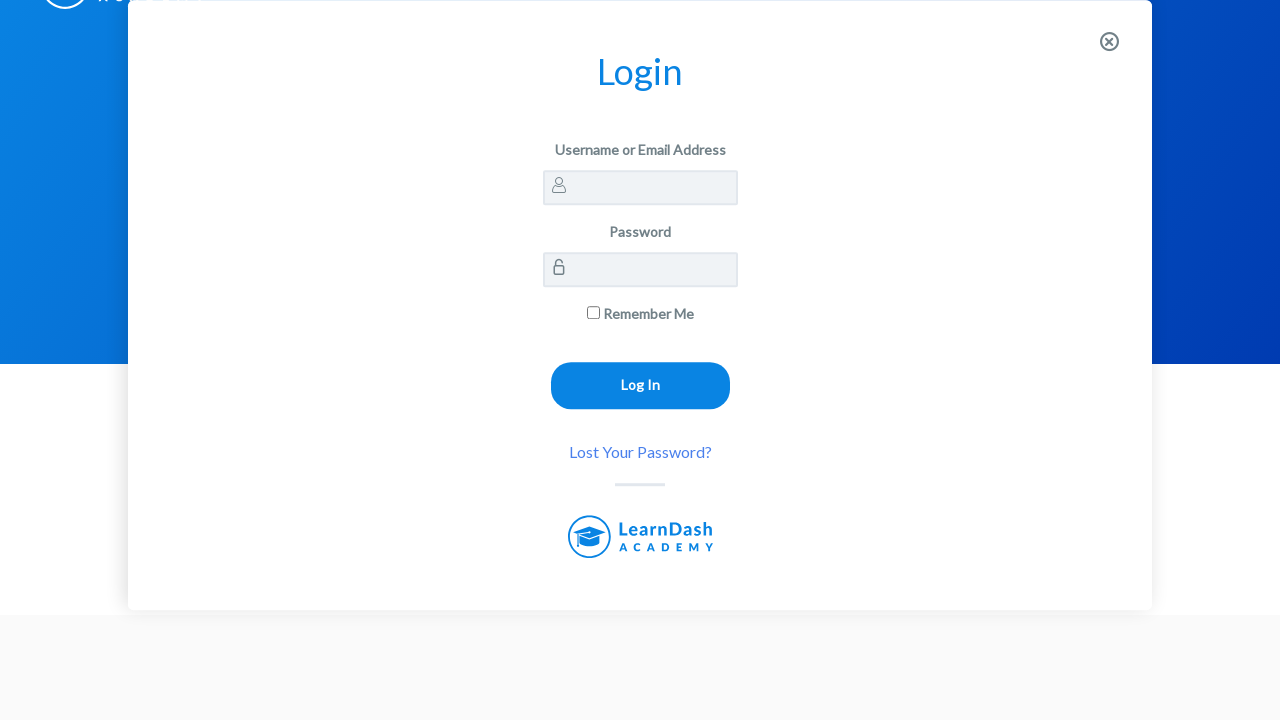

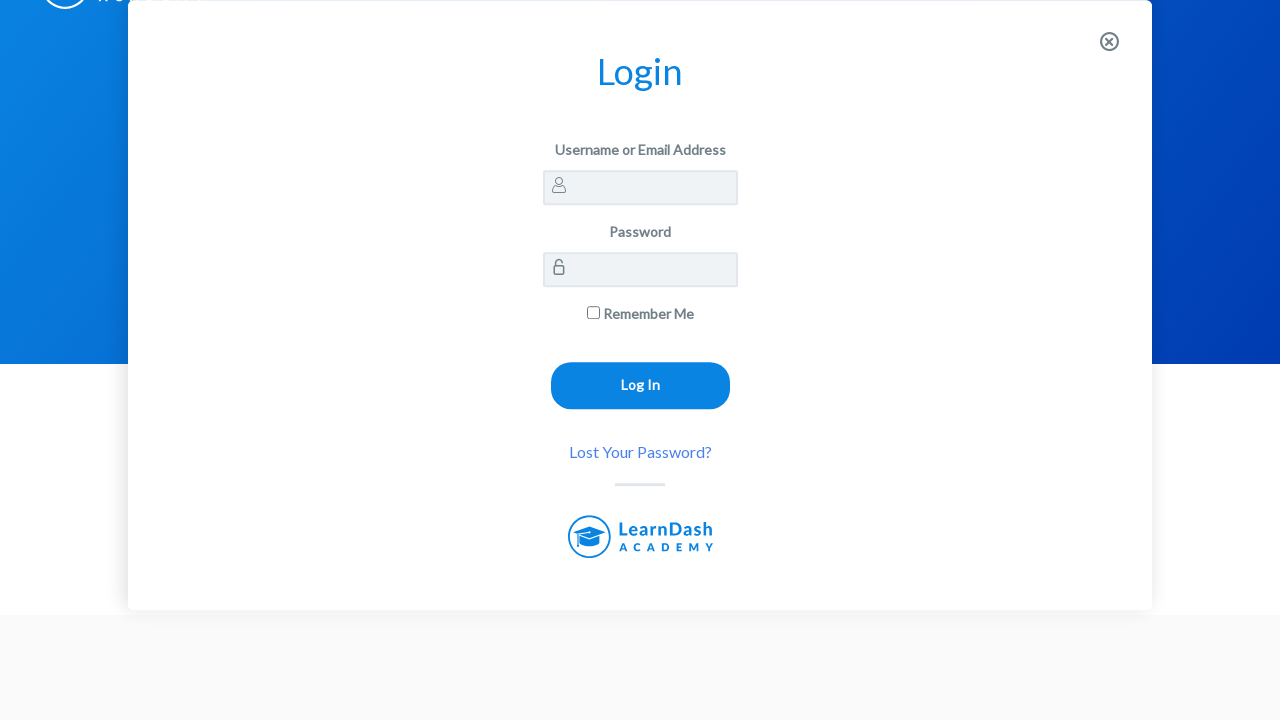